Performs a right-click action on the page to demonstrate context menu functionality

Starting URL: https://demoqa.com/menu/

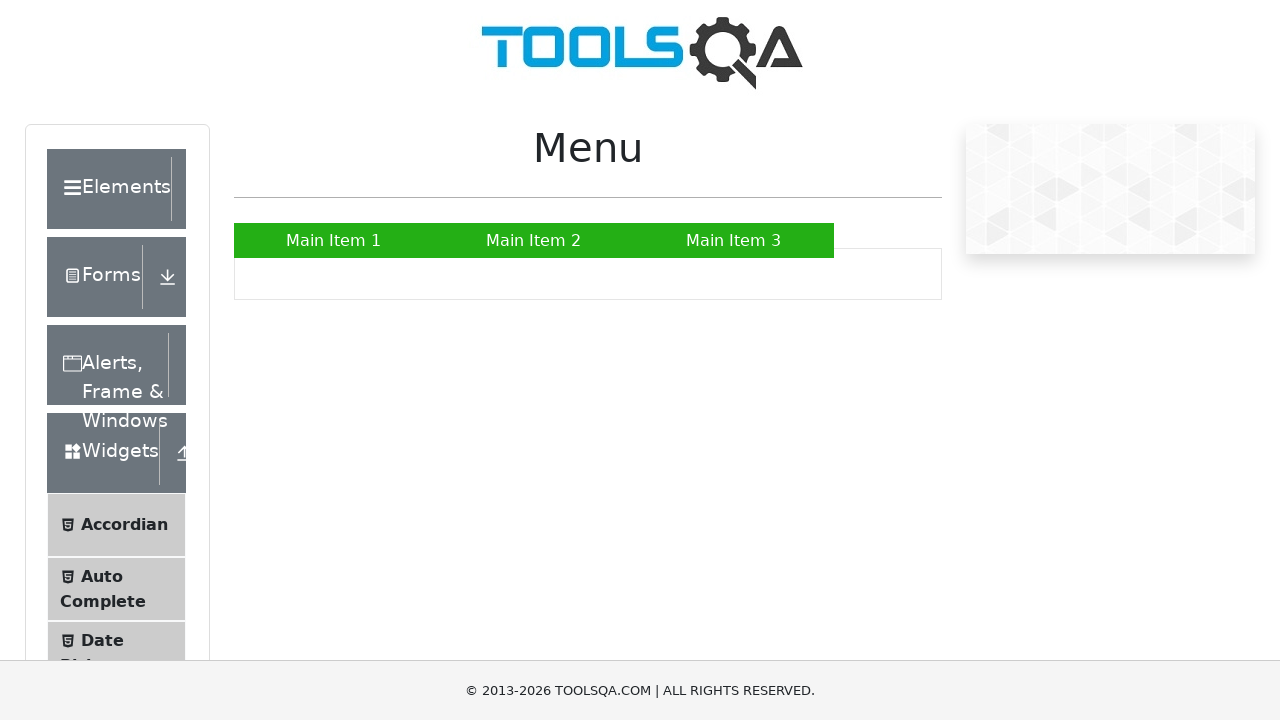

Navigated to https://demoqa.com/menu/
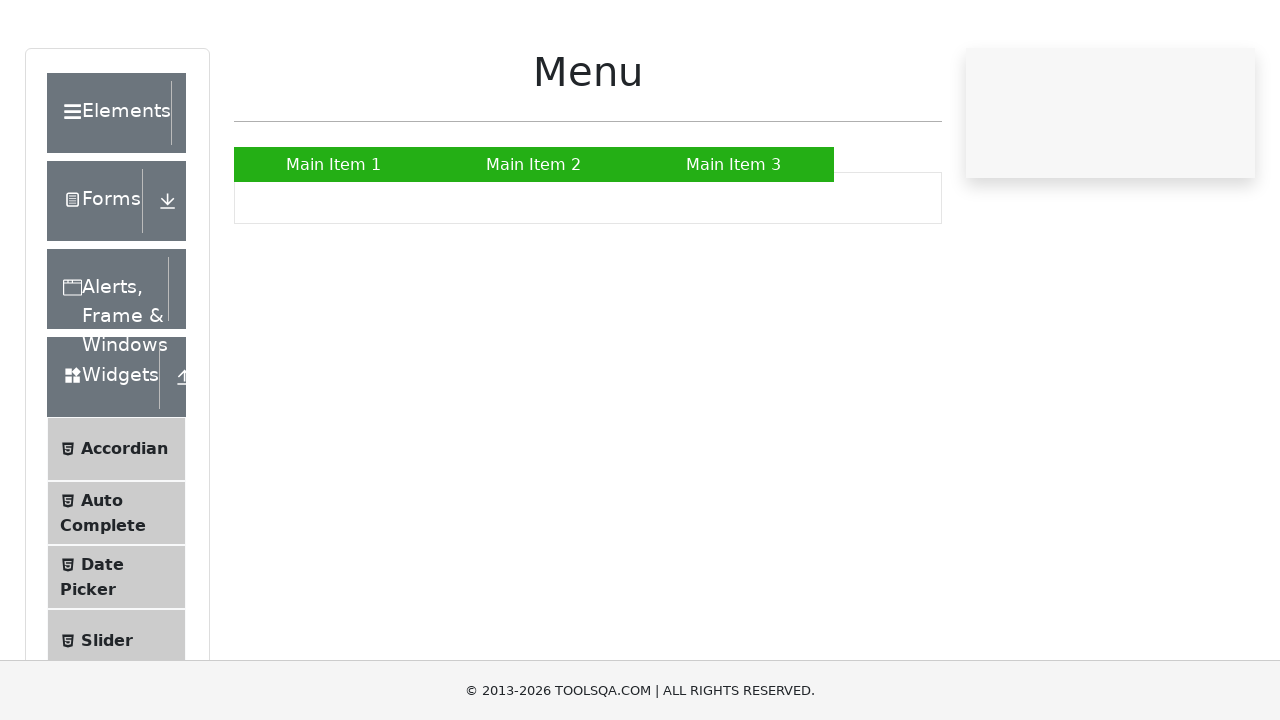

Performed right-click action on the page body at (640, 360) on body
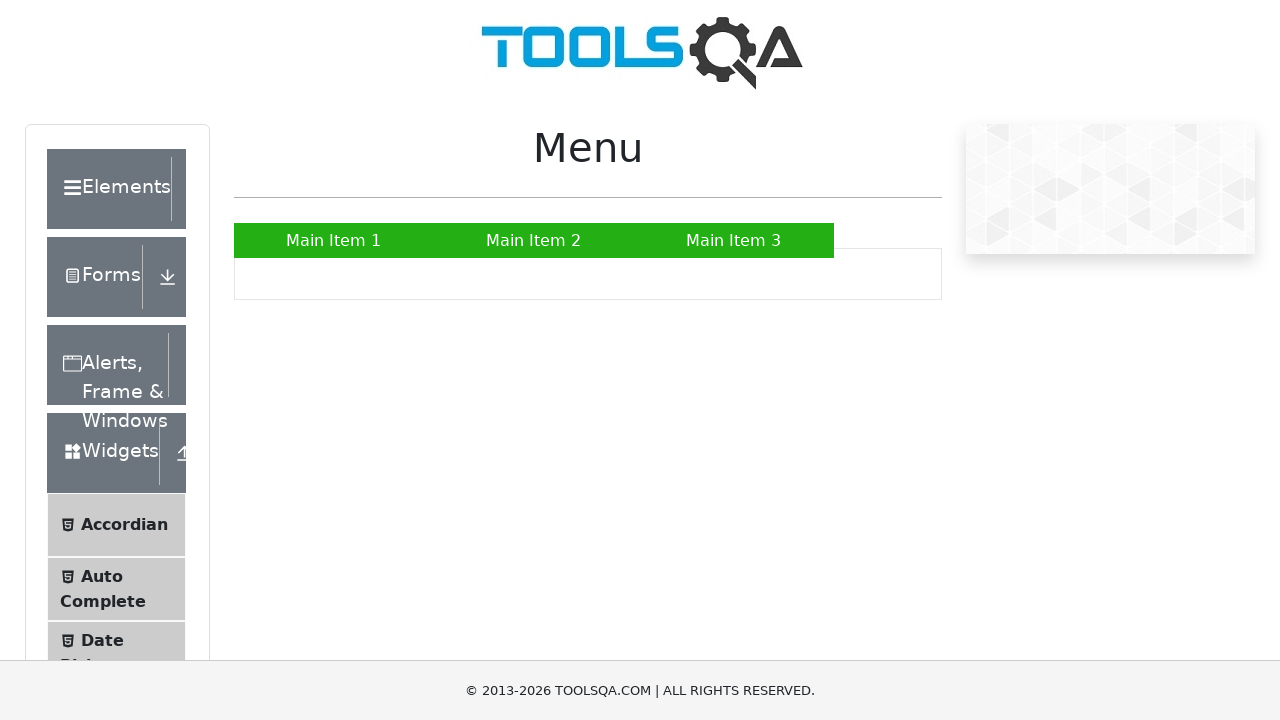

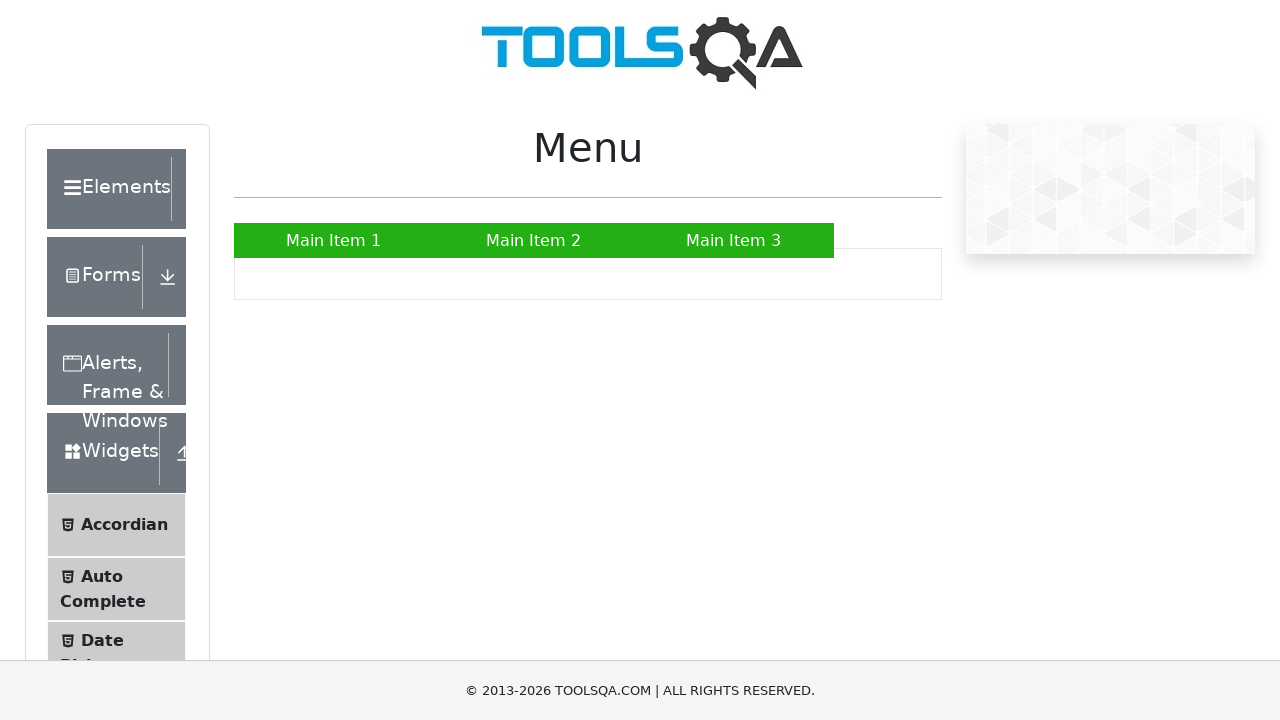